Tests that the value of the first button (by ID) is not equal to "This is a button"

Starting URL: https://kristinek.github.io/site/examples/locators

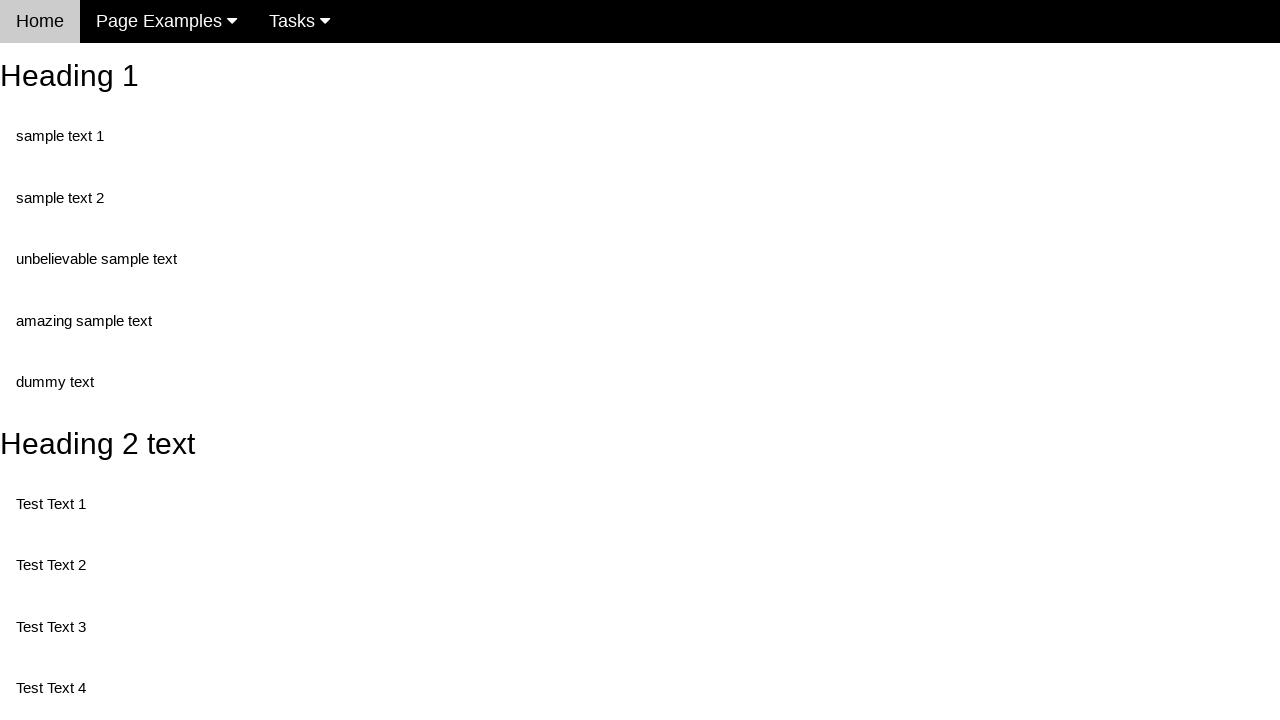

Navigated to locators example page
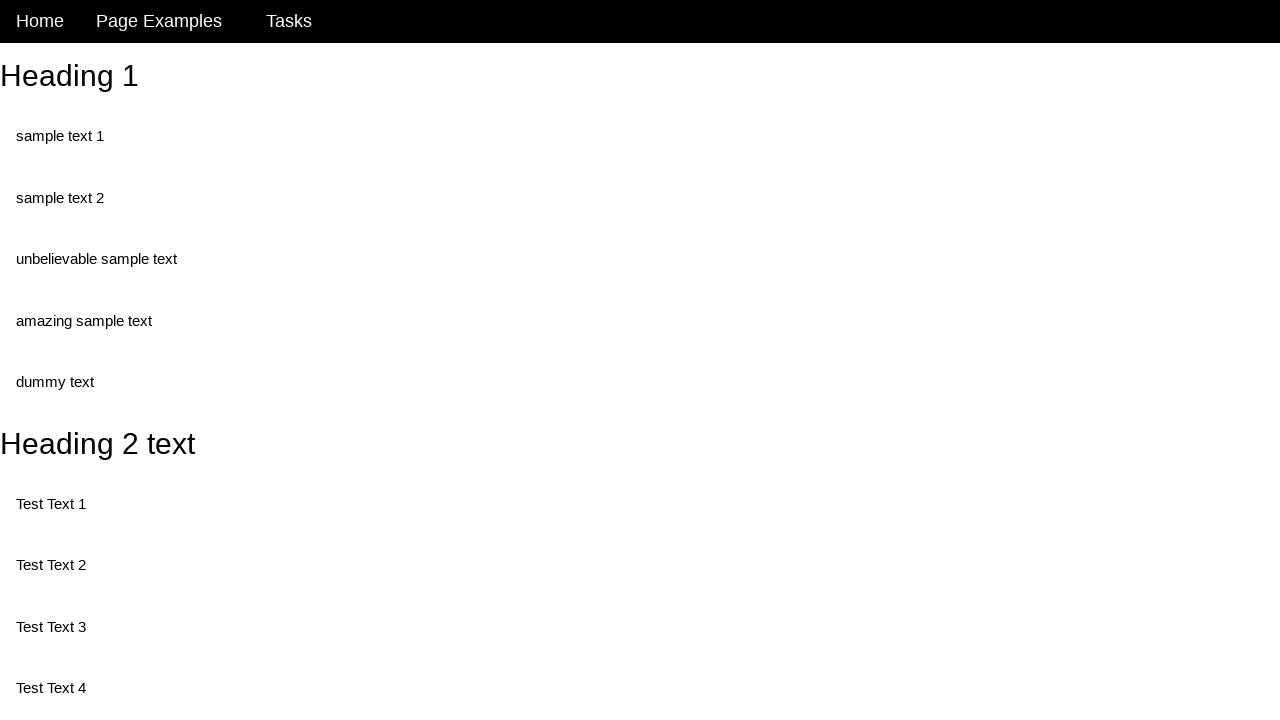

Retrieved value attribute from button with ID 'buttonId'
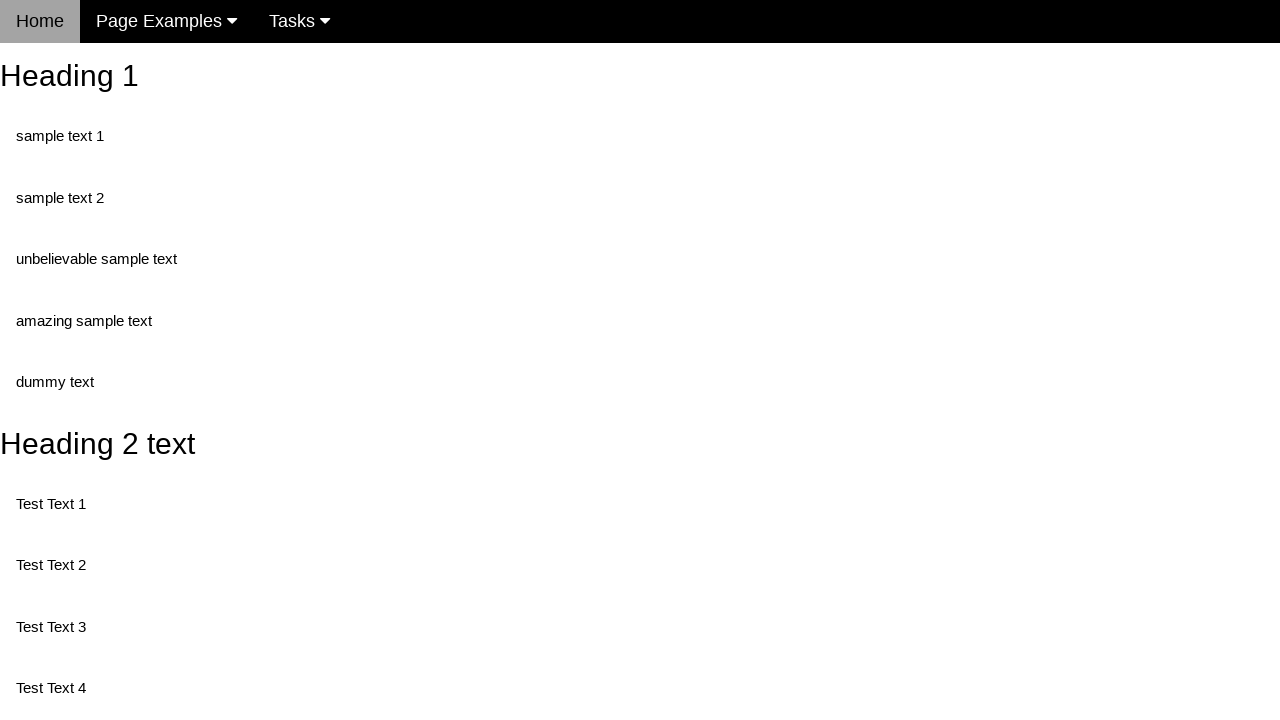

Assertion passed: button value is not equal to 'This is a button'
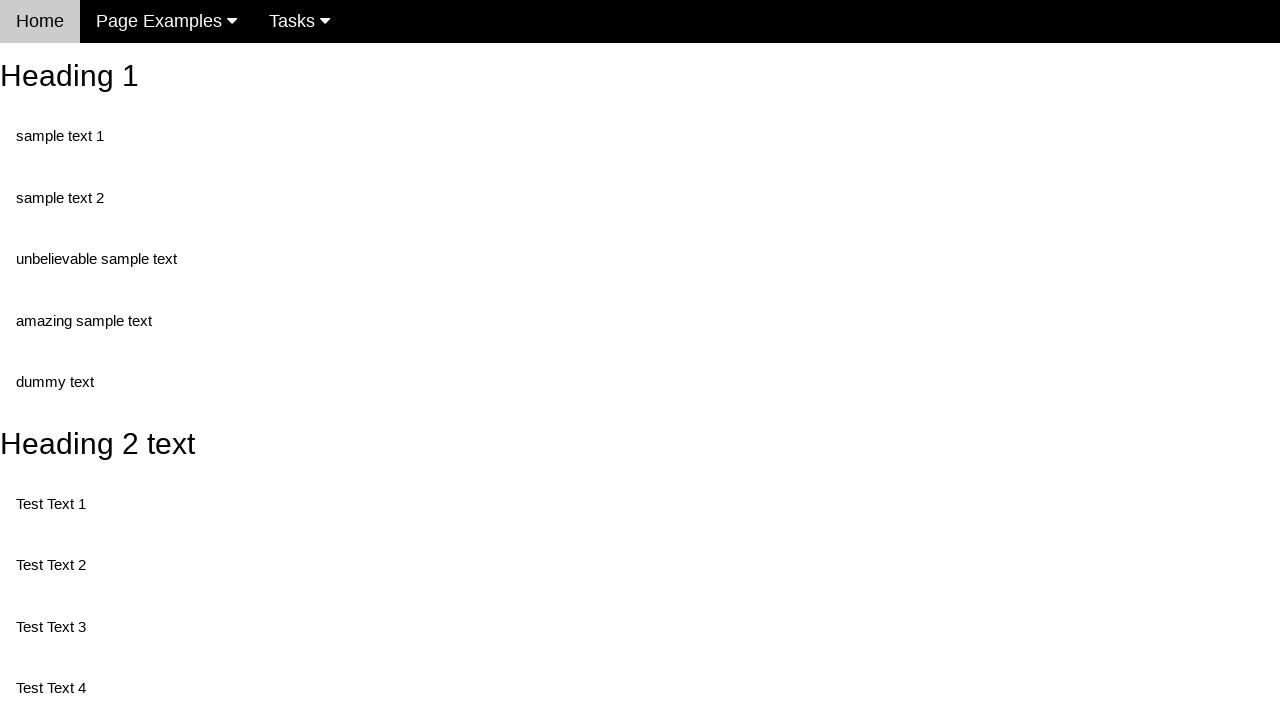

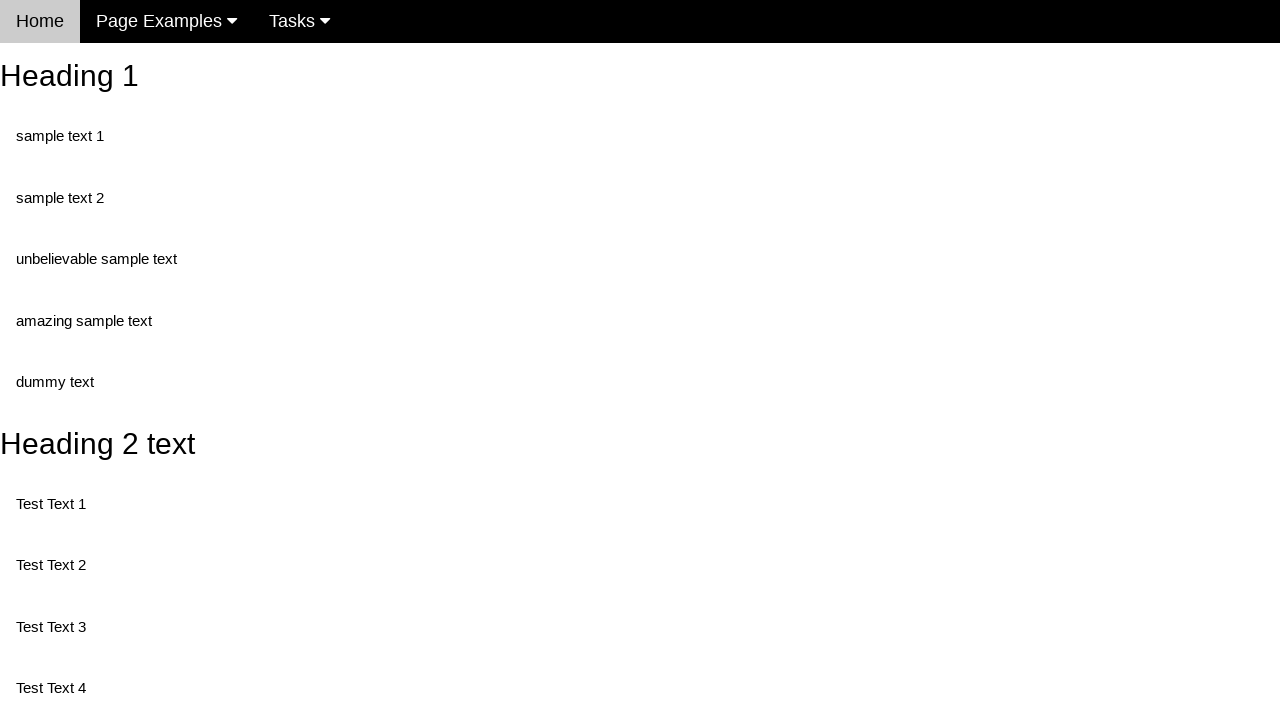